Automates filling in a Panda Express guest experience survey code by entering a 22-character code split across 6 input fields, then clicking the Next button to proceed.

Starting URL: https://www.pandaguestexperience.com/Index.aspx?POSType=SmartCode

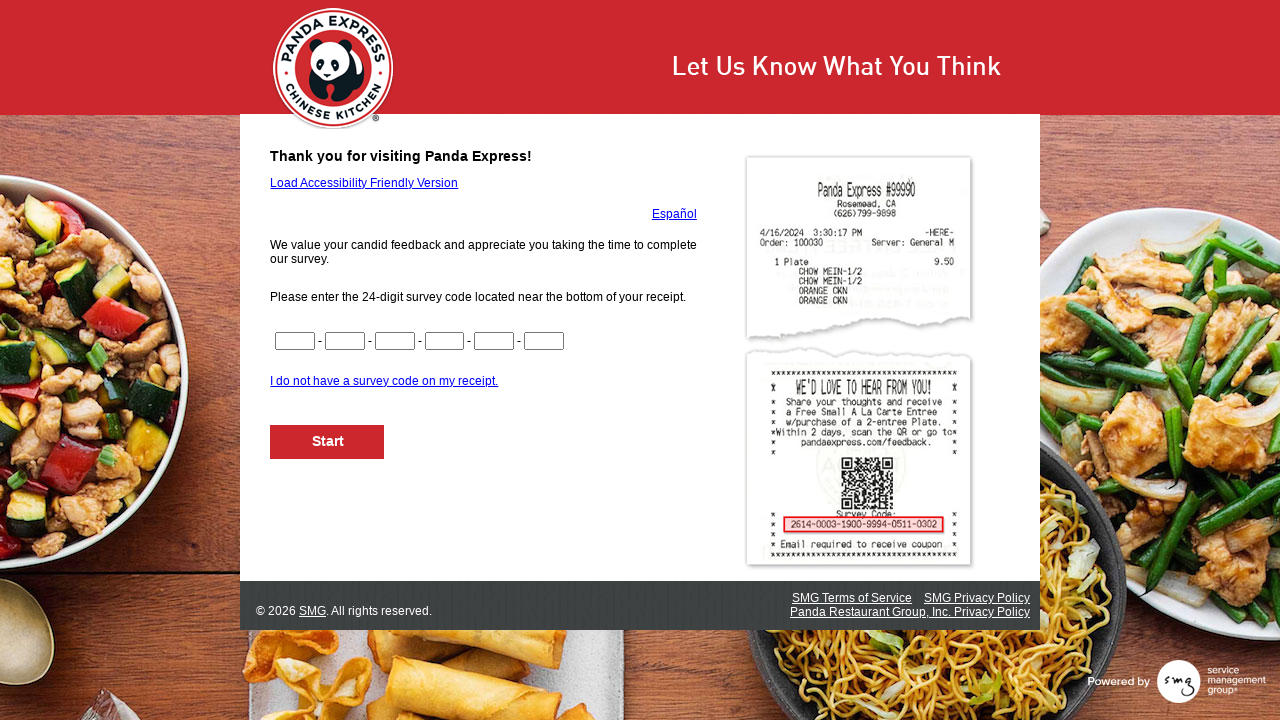

Filled CN1 field with first 4 characters of survey code (7382) on input[name='CN1']
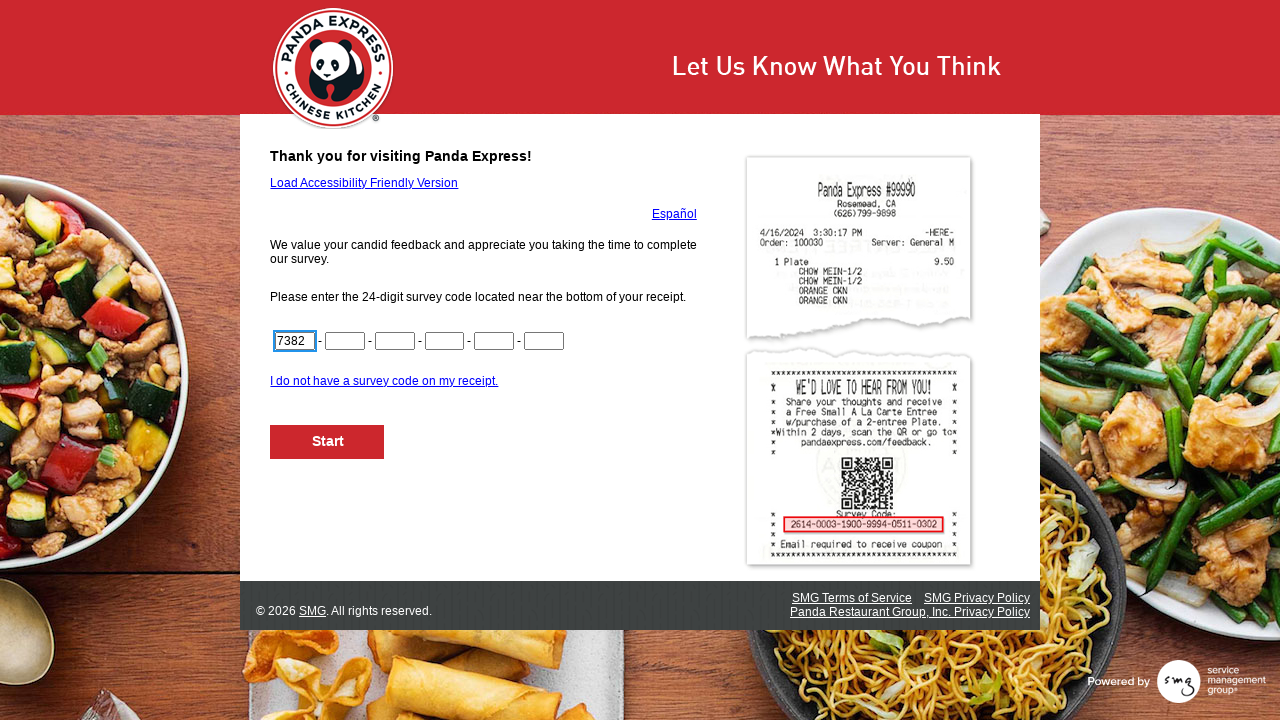

Filled CN2 field with characters 4-7 of survey code (9465) on input[name='CN2']
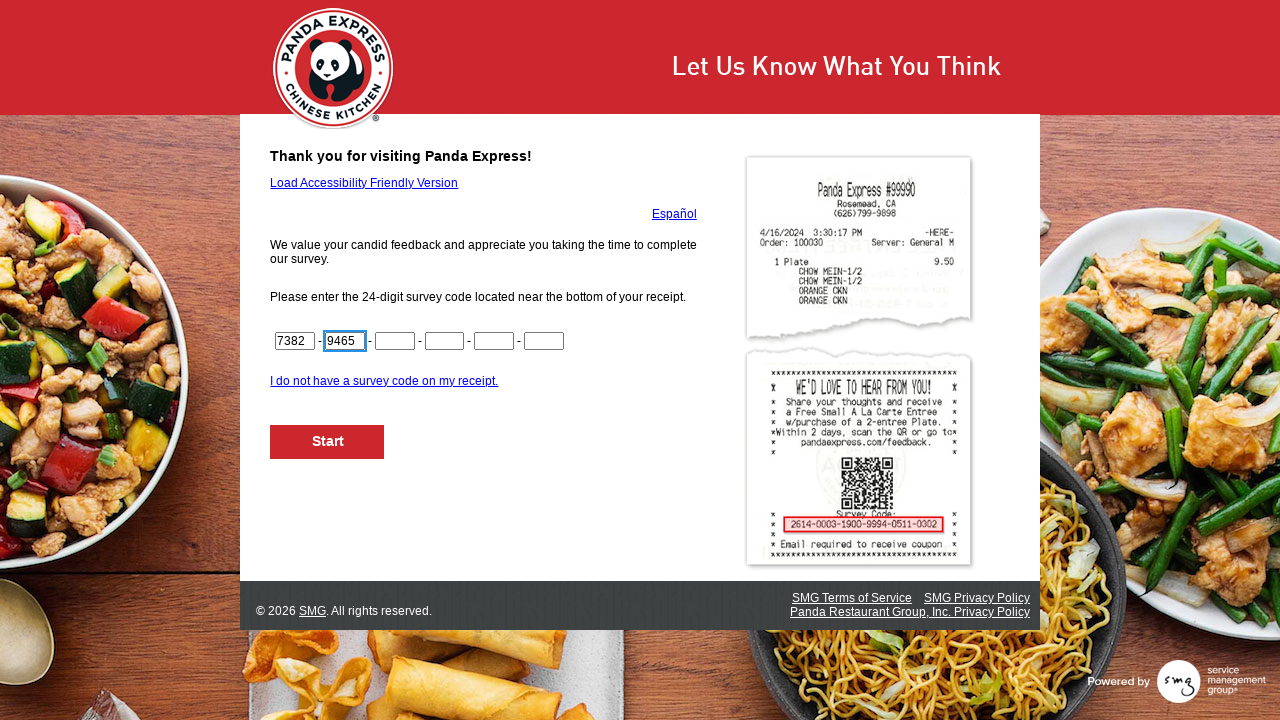

Filled CN3 field with characters 8-11 of survey code (1038) on input[name='CN3']
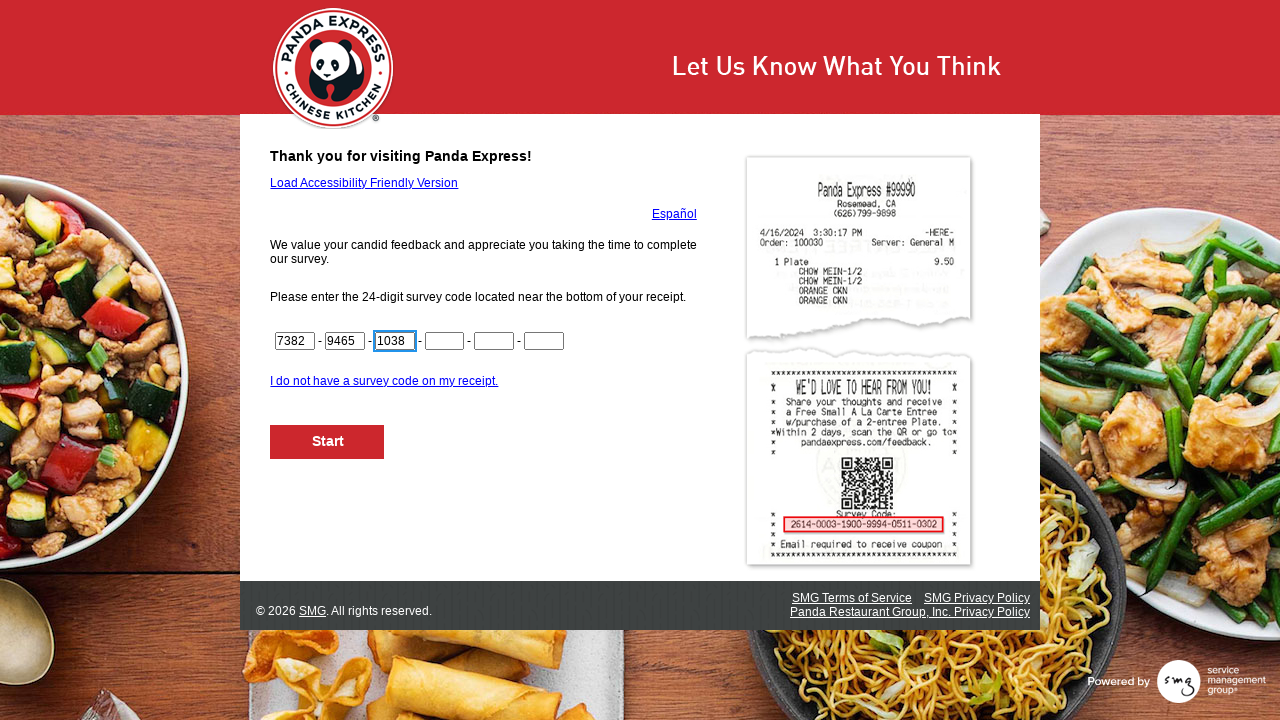

Filled CN4 field with characters 12-15 of survey code (2759) on input[name='CN4']
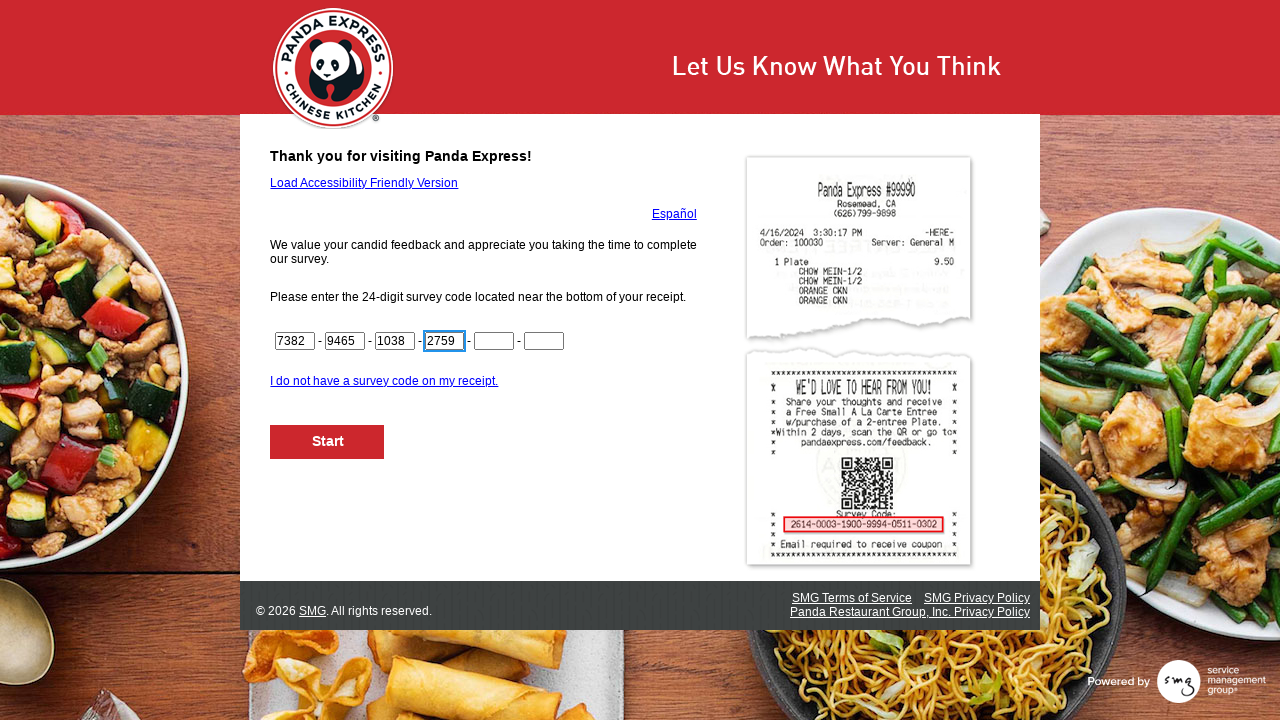

Filled CN5 field with characters 16-19 of survey code (1046) on input[name='CN5']
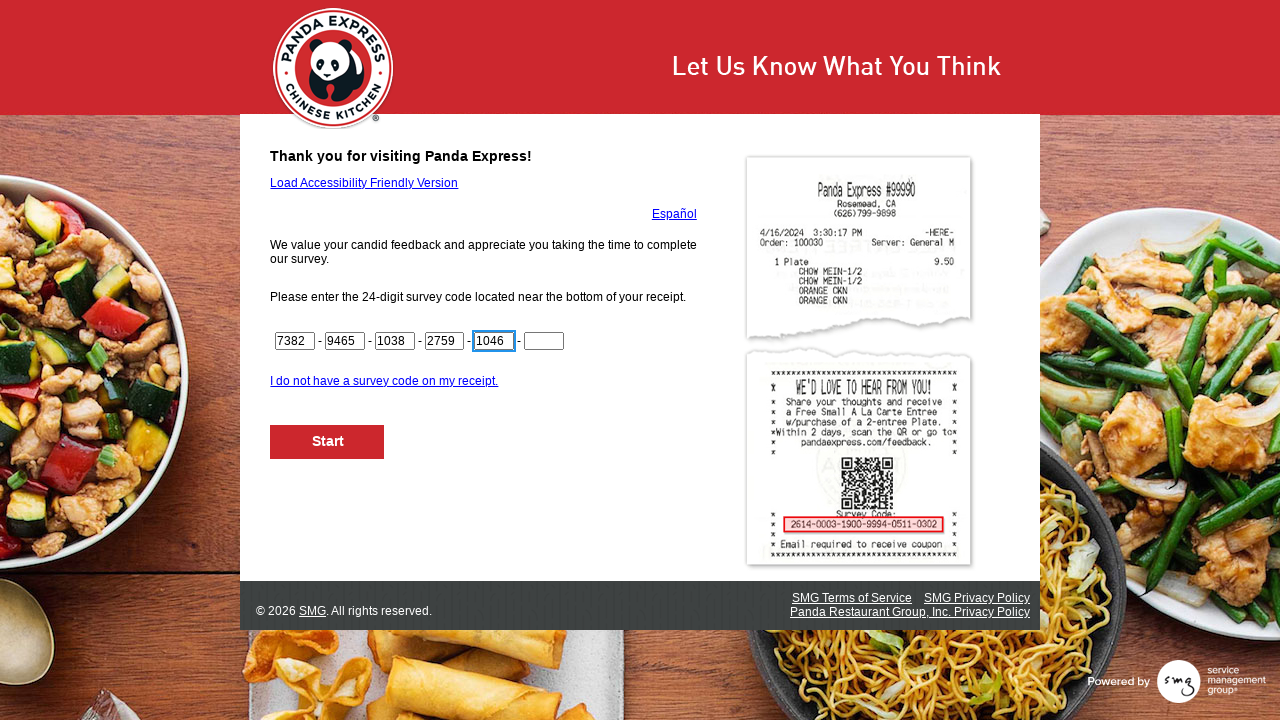

Filled CN6 field with final 2 characters of survey code (28) on input[name='CN6']
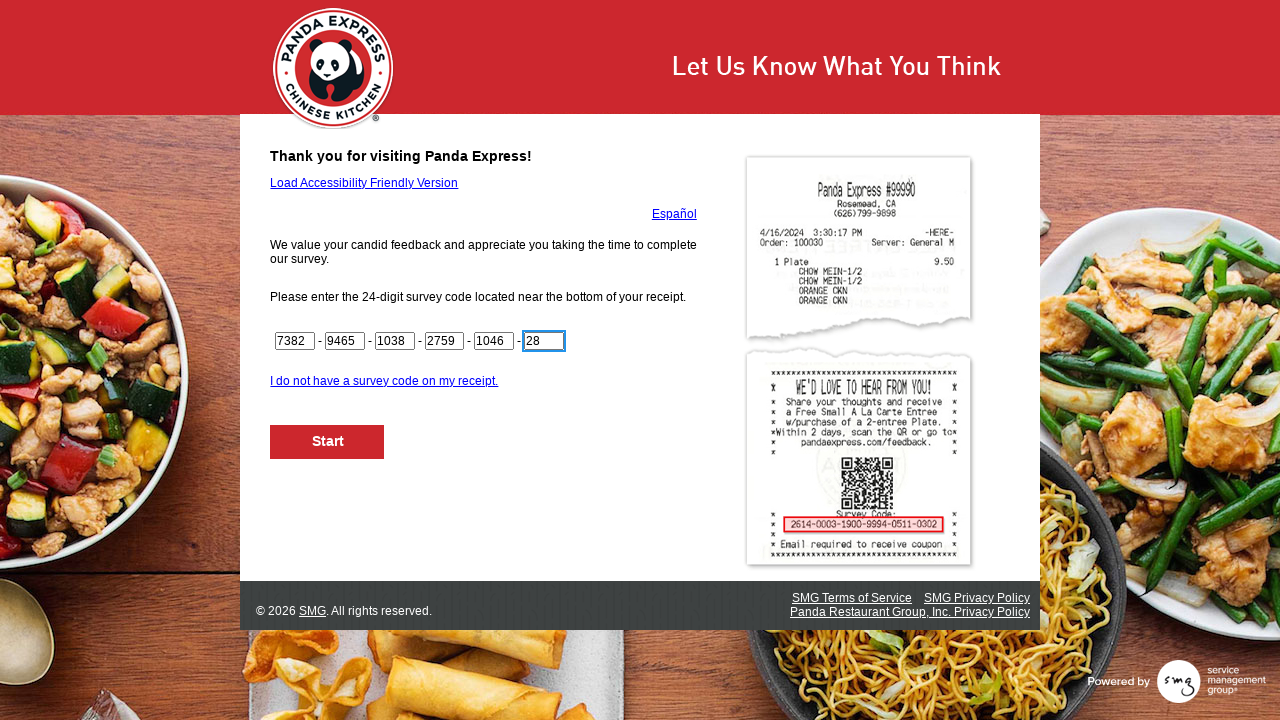

Confirmed CN6 field contains the correct final 2 characters
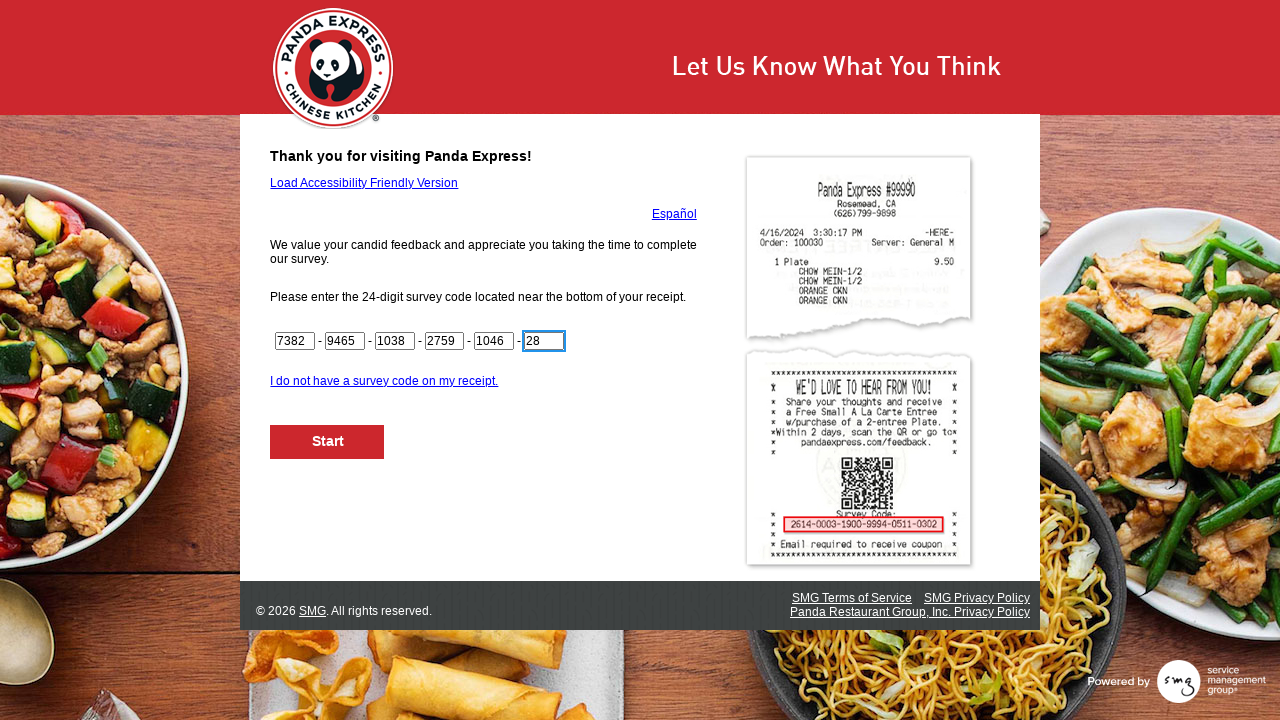

Clicked Next button to proceed with survey code submission at (328, 442) on #NextButton
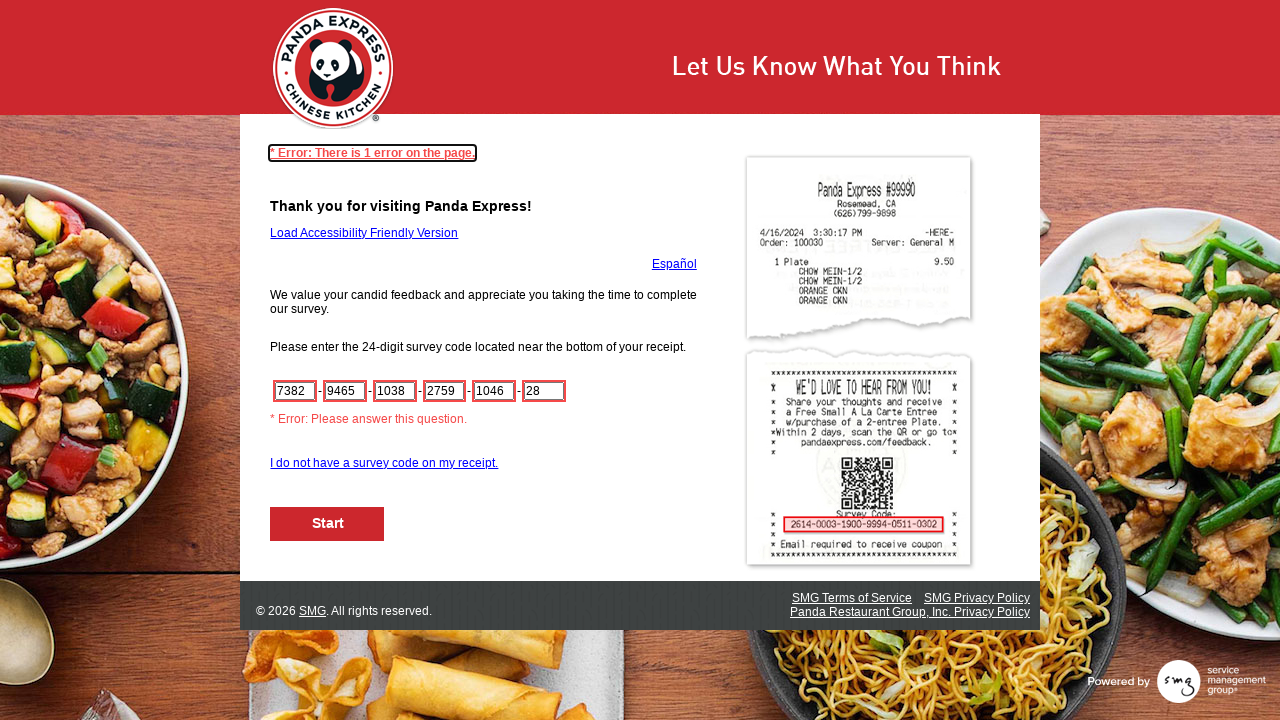

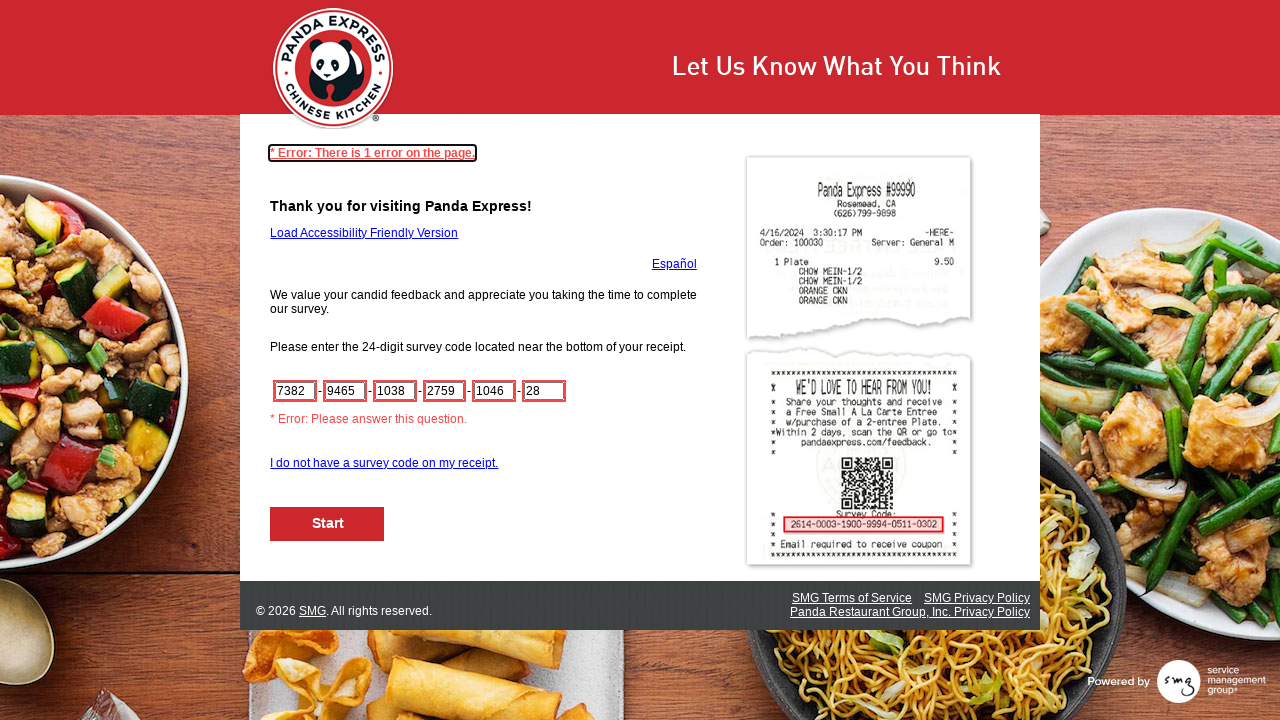